Tests opening a new tab by clicking a link, switching to the new tab, verifying content, then closing the tab and returning to main window

Starting URL: https://rahulshettyacademy.com/AutomationPractice/

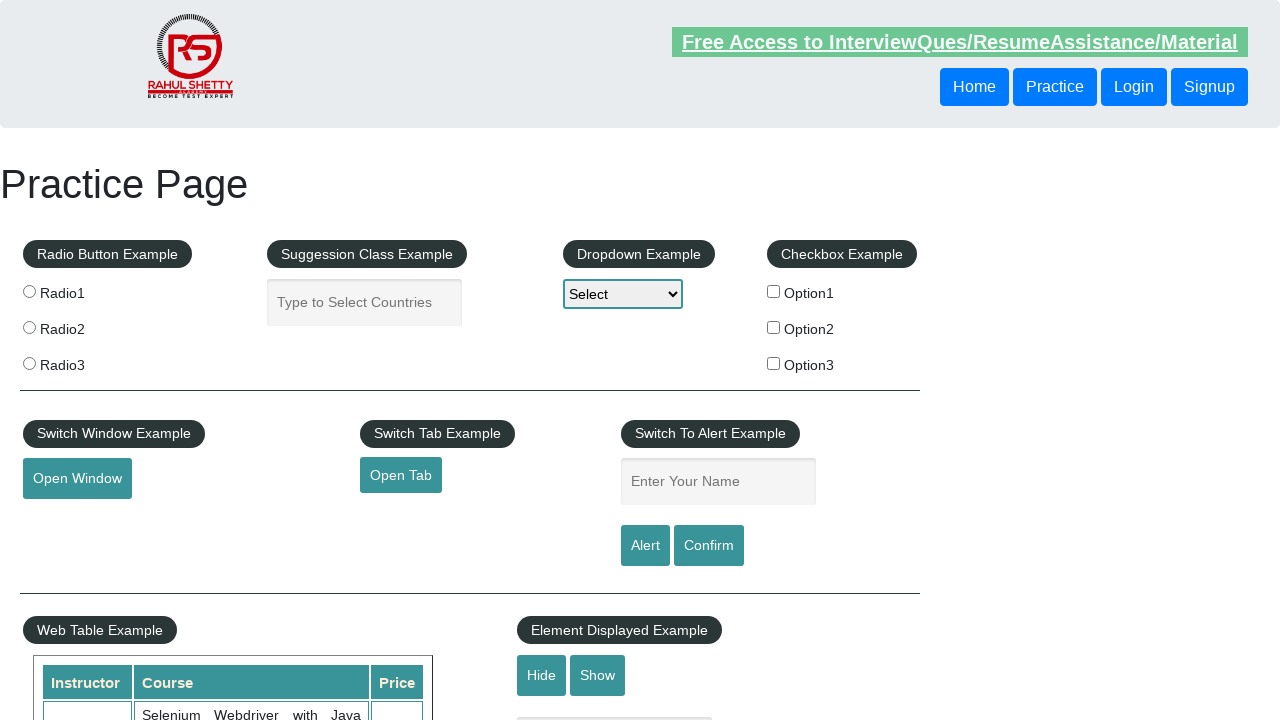

Clicked link to open new tab at (401, 475) on #opentab
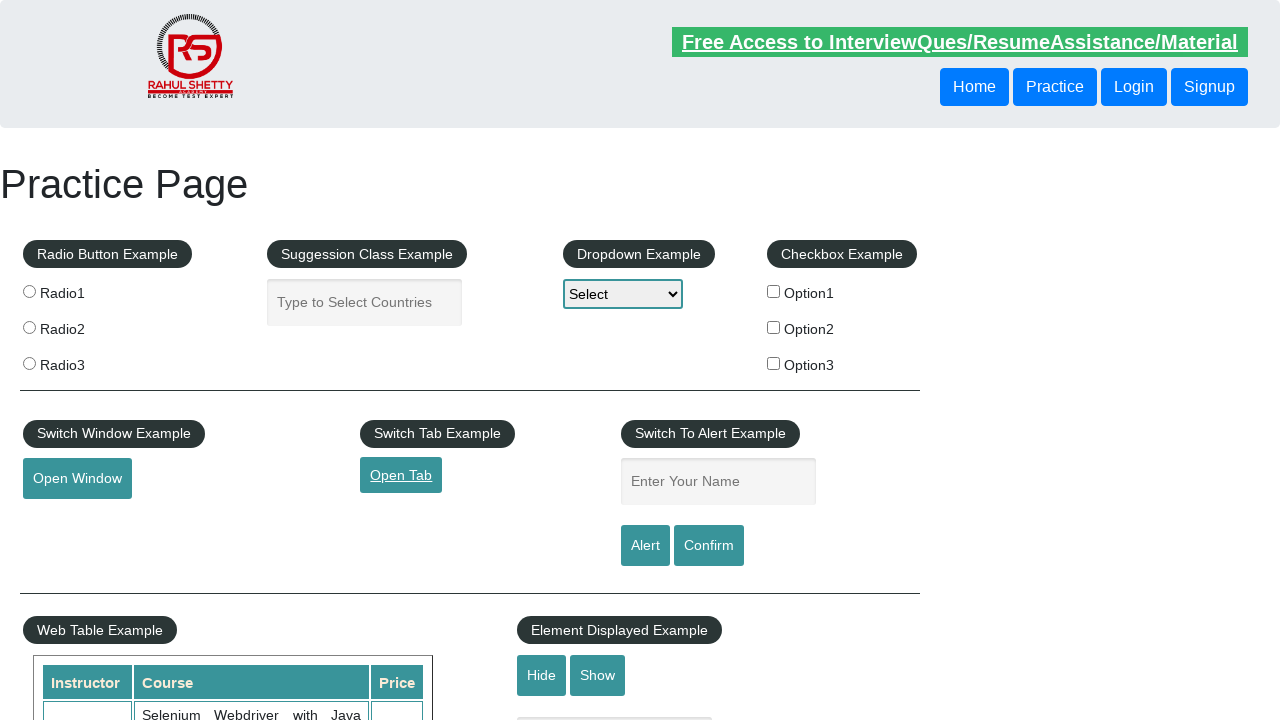

New tab opened and captured
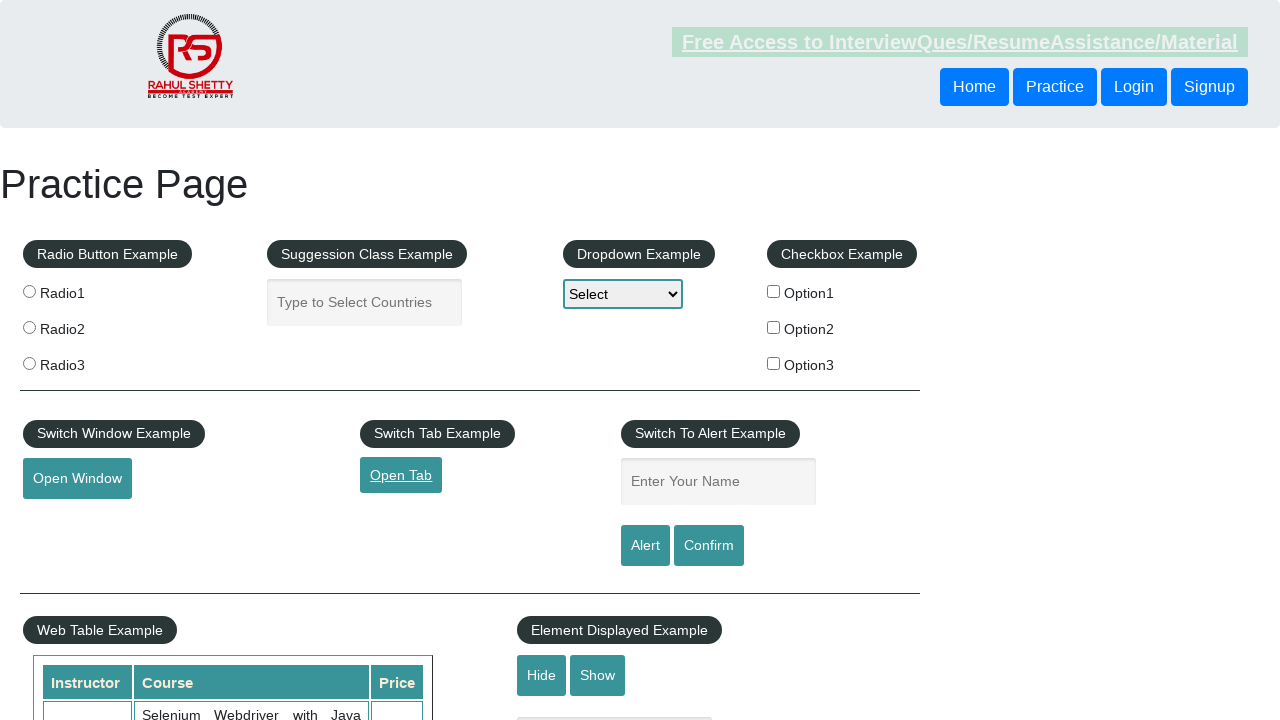

New tab finished loading
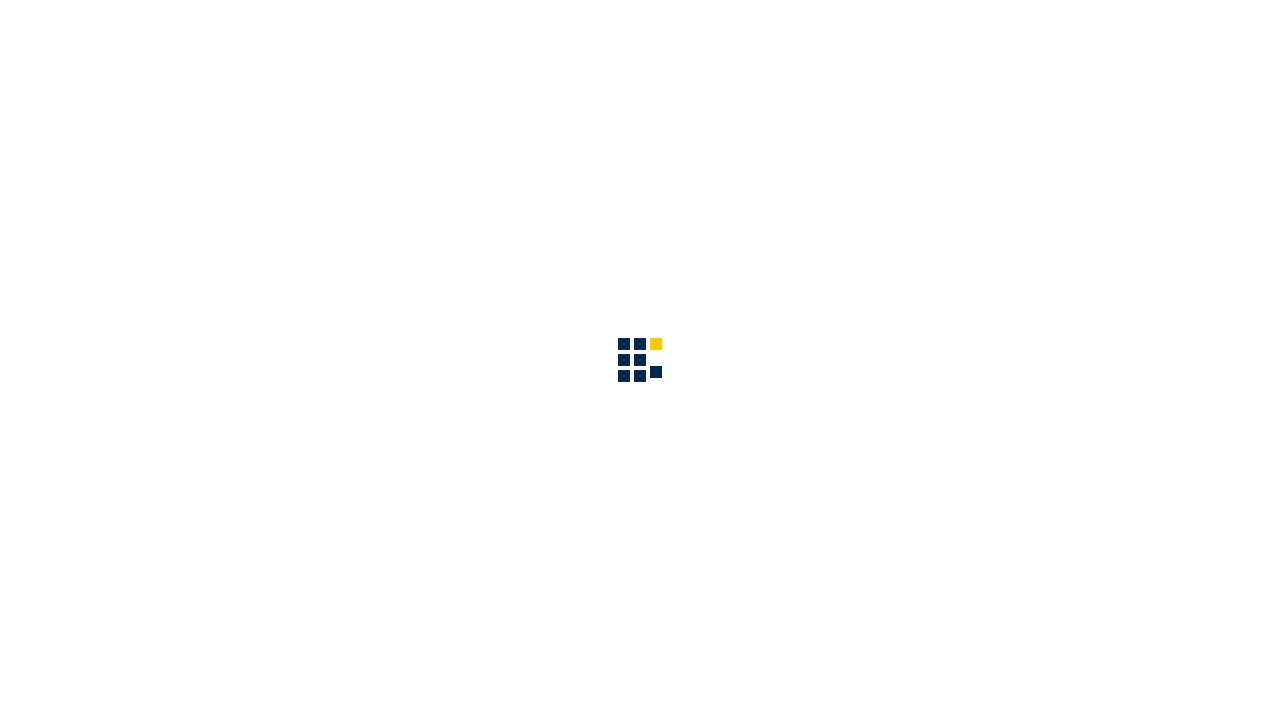

Verified 'Access all our Courses' text is visible on new tab
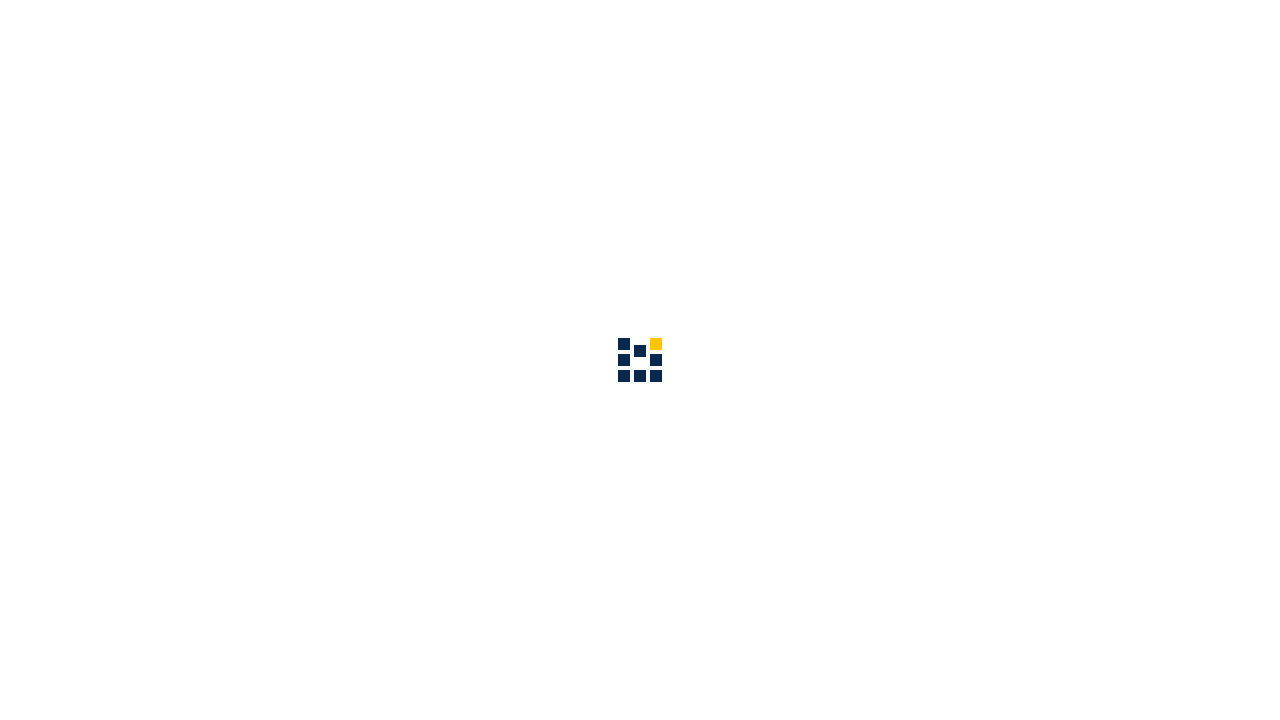

Closed new tab and returned to main window
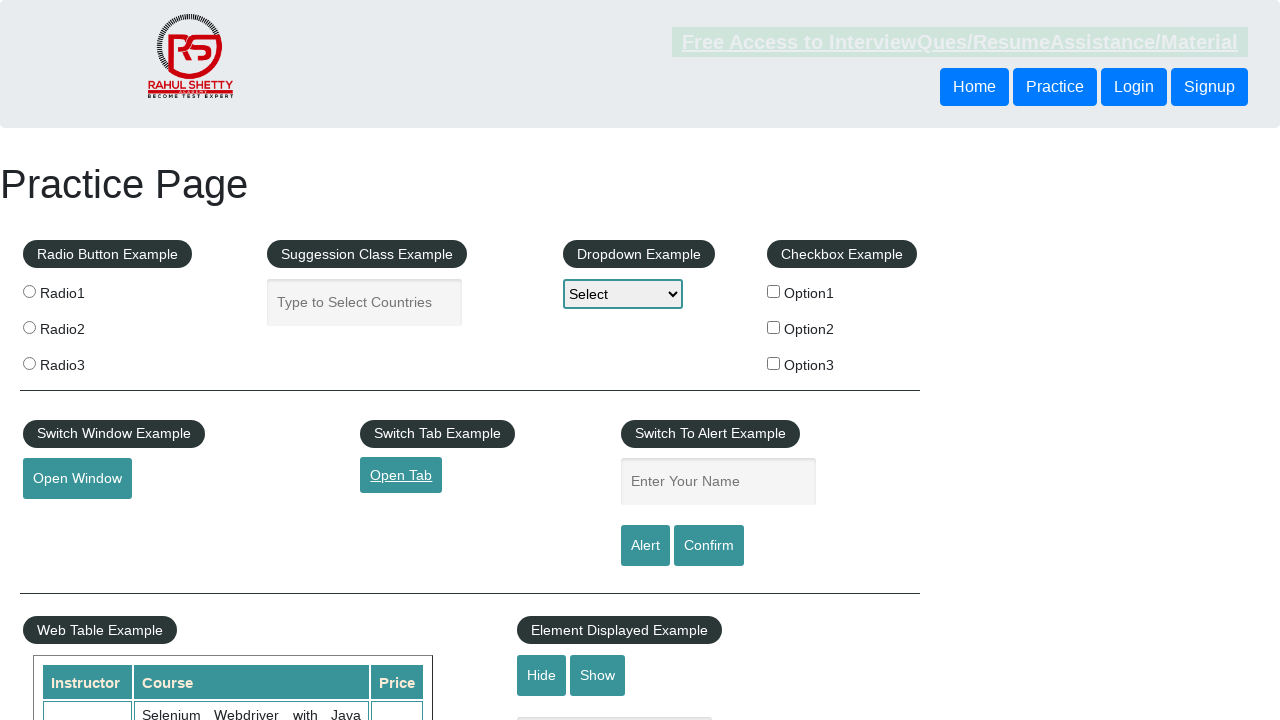

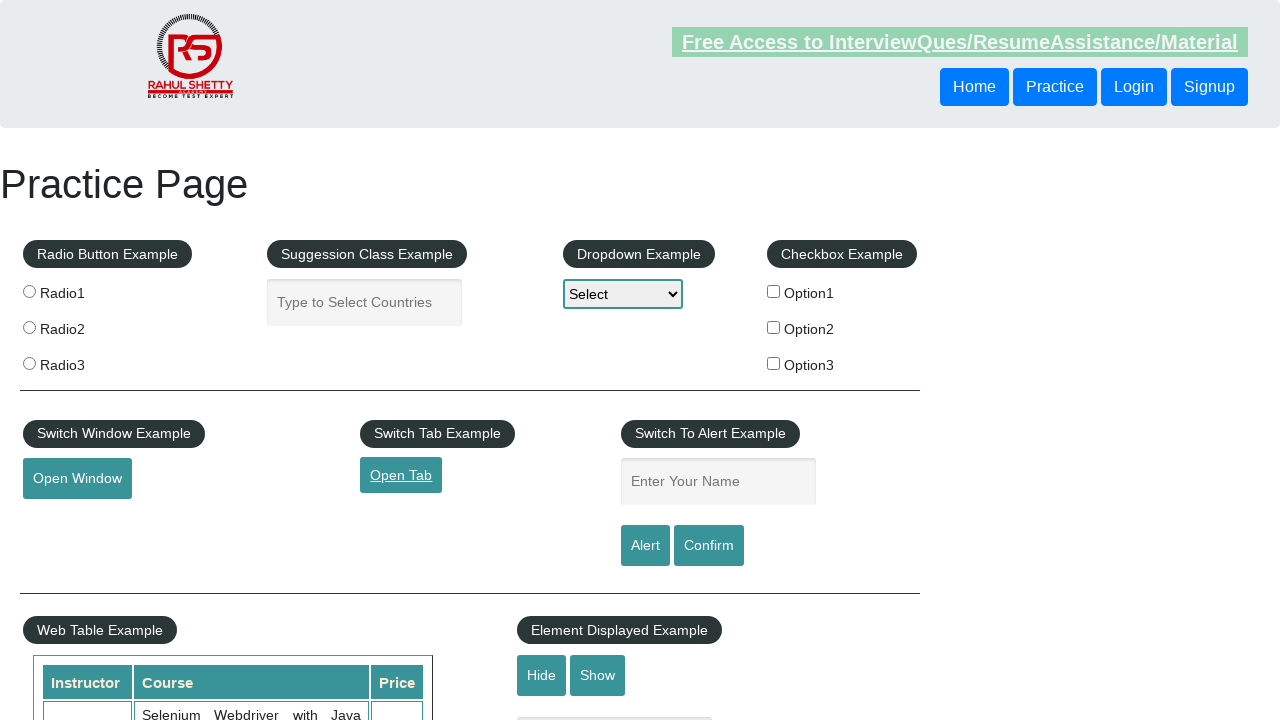